Tests that the Clear completed button displays with correct text when items are completed

Starting URL: https://demo.playwright.dev/todomvc

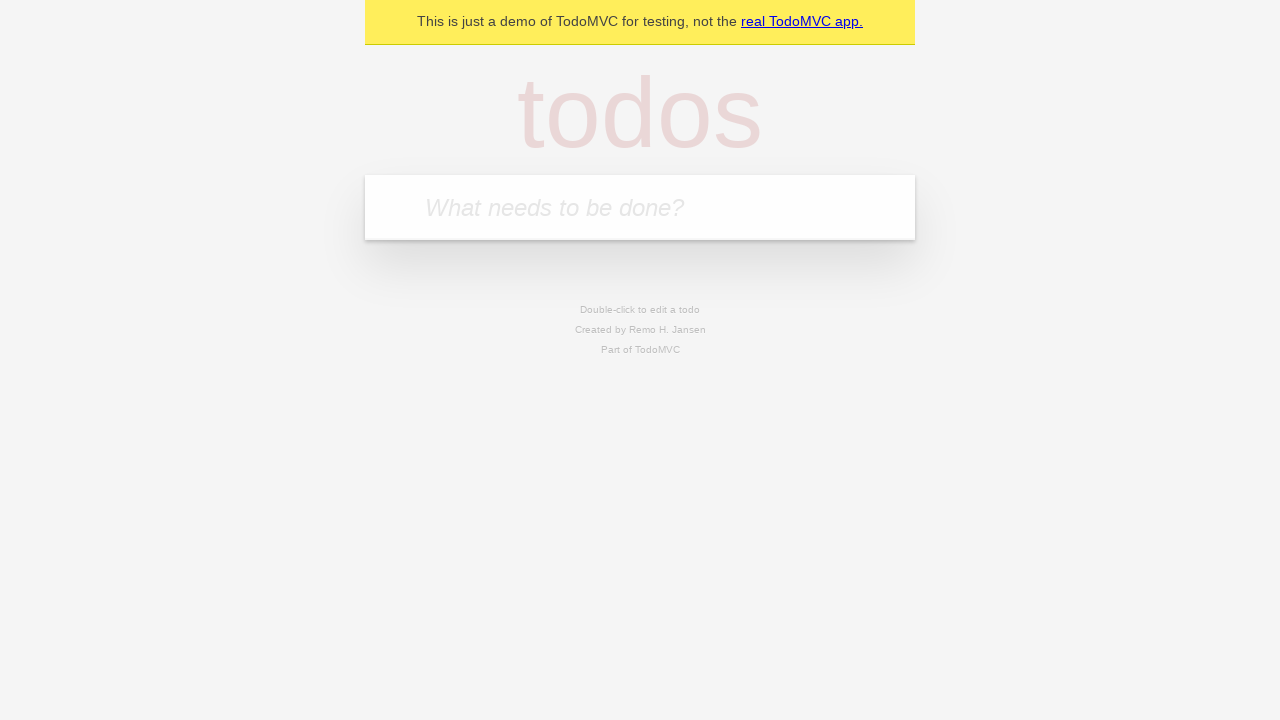

Filled todo input with 'buy some cheese' on internal:attr=[placeholder="What needs to be done?"i]
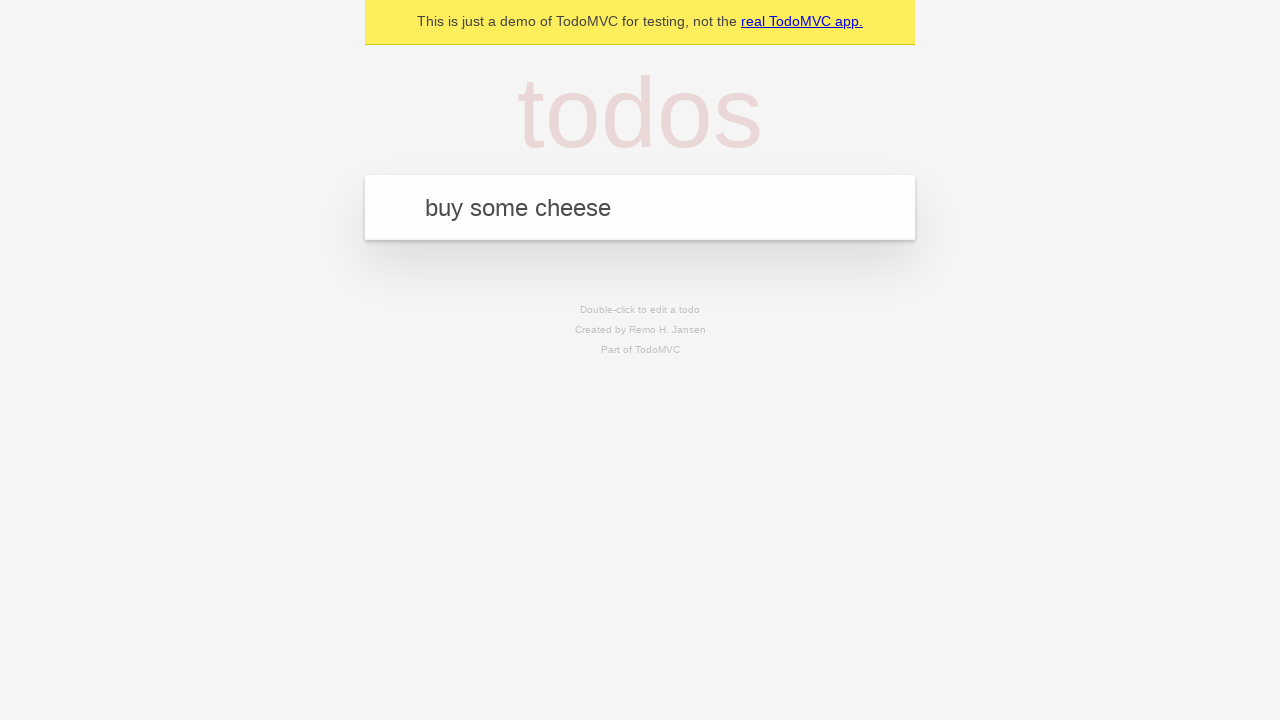

Pressed Enter to create first todo on internal:attr=[placeholder="What needs to be done?"i]
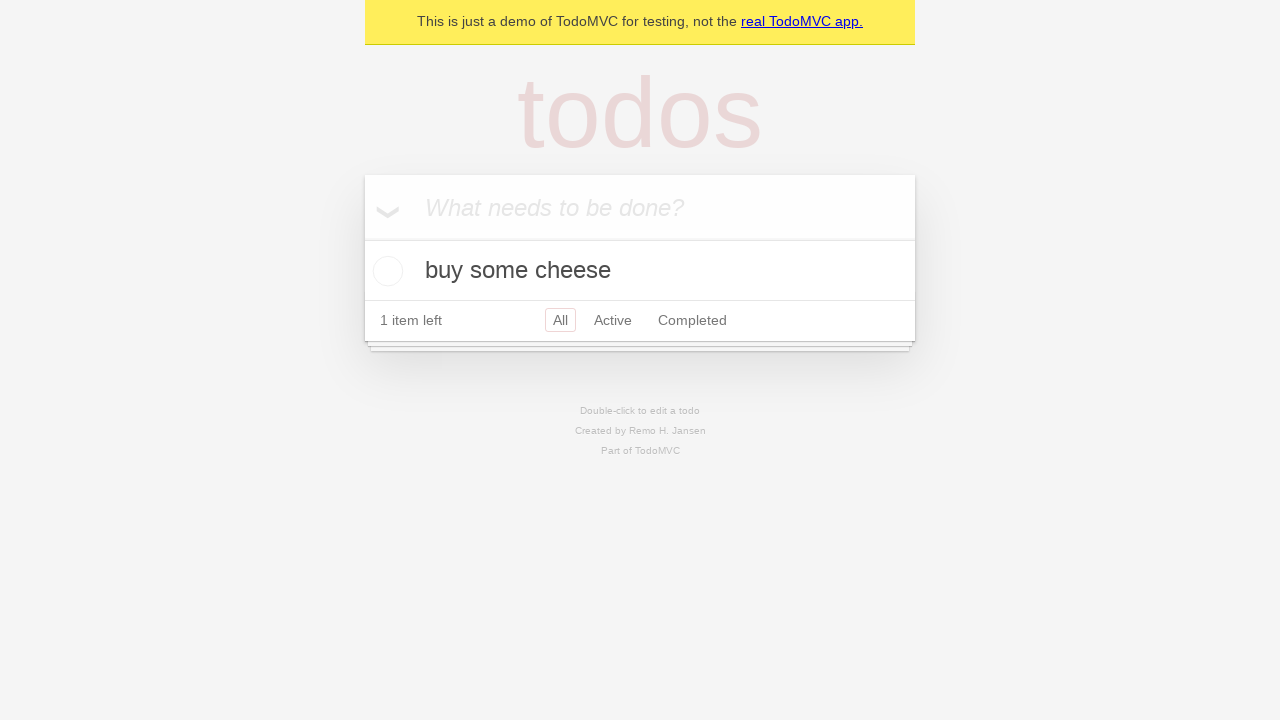

Filled todo input with 'feed the cat' on internal:attr=[placeholder="What needs to be done?"i]
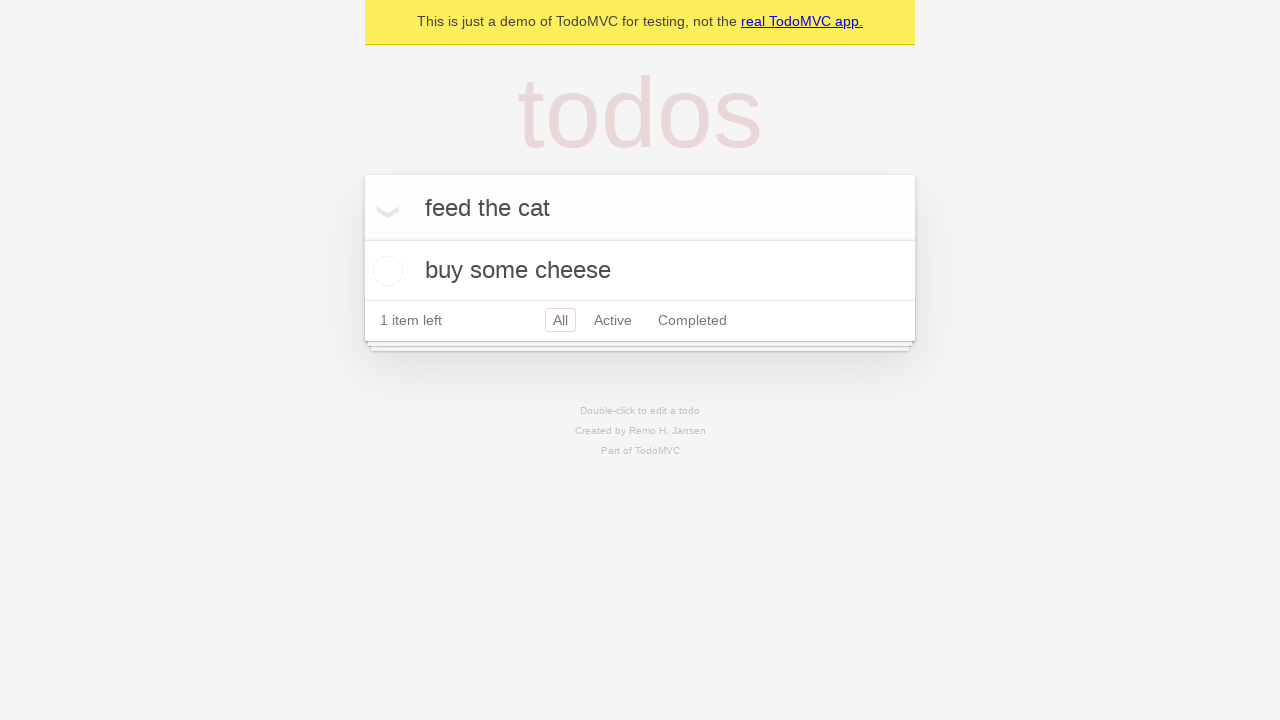

Pressed Enter to create second todo on internal:attr=[placeholder="What needs to be done?"i]
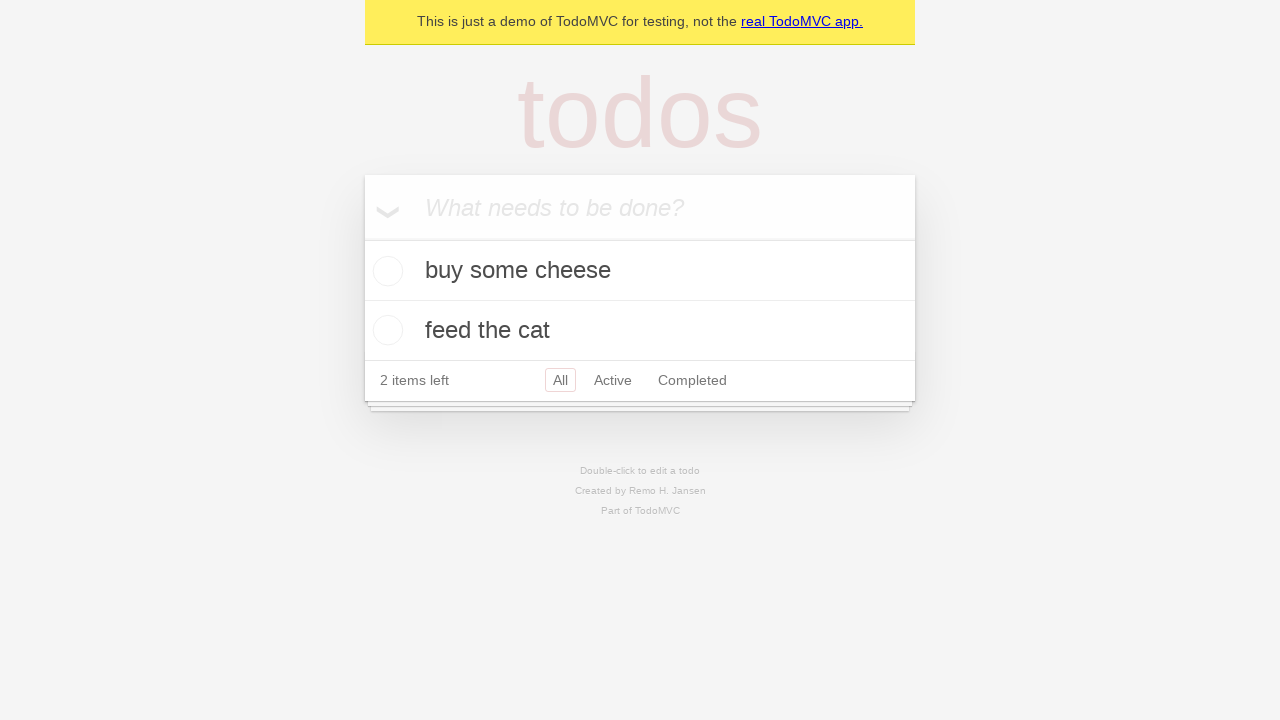

Filled todo input with 'book a doctors appointment' on internal:attr=[placeholder="What needs to be done?"i]
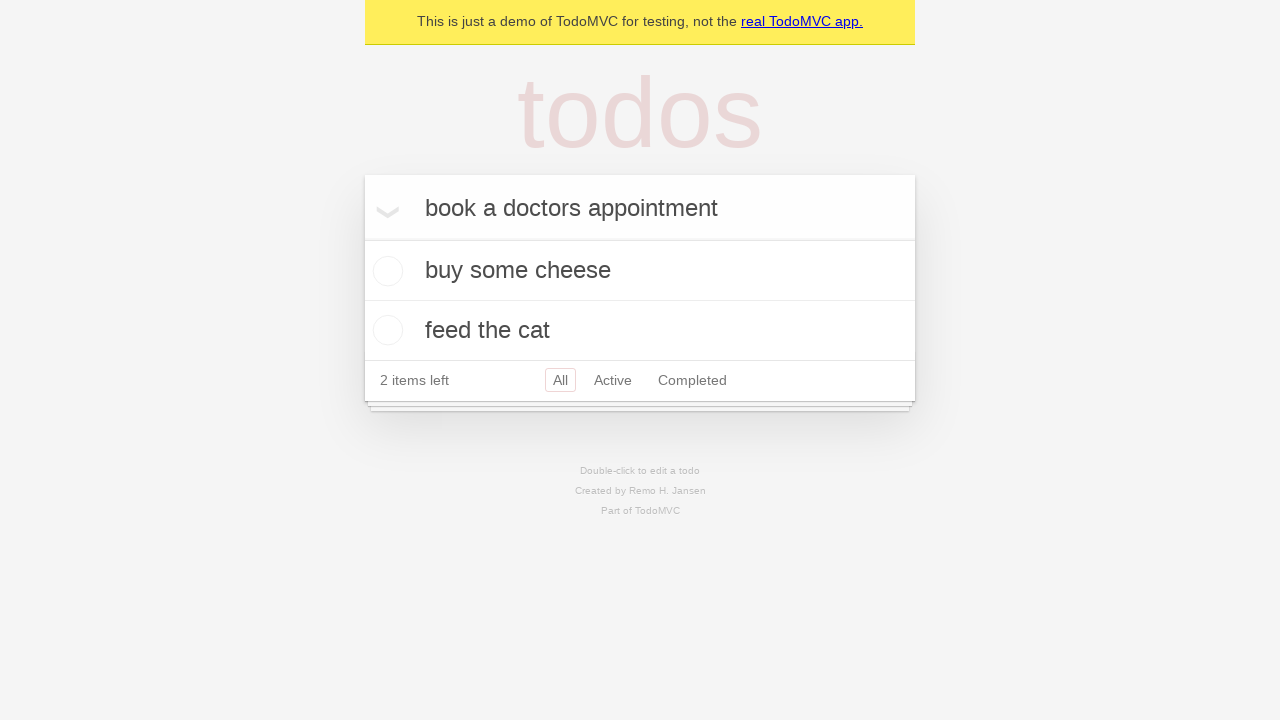

Pressed Enter to create third todo on internal:attr=[placeholder="What needs to be done?"i]
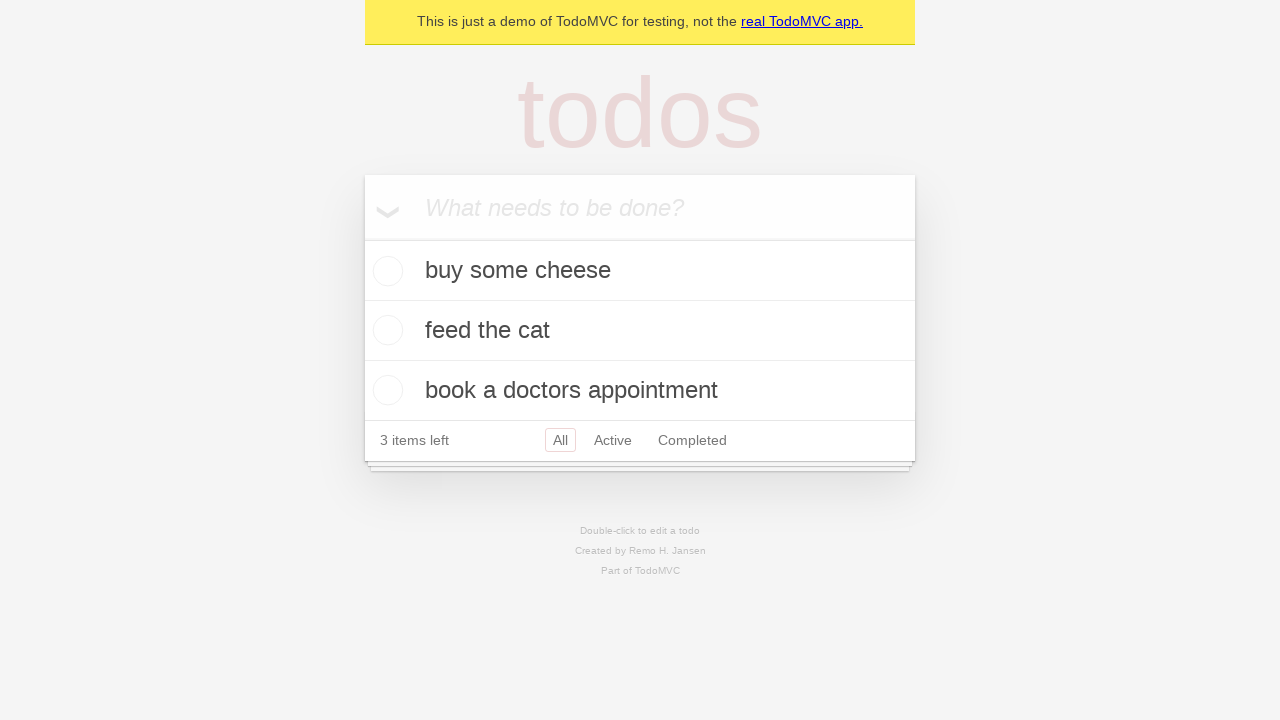

Checked the first todo item as completed at (385, 271) on .todo-list li .toggle >> nth=0
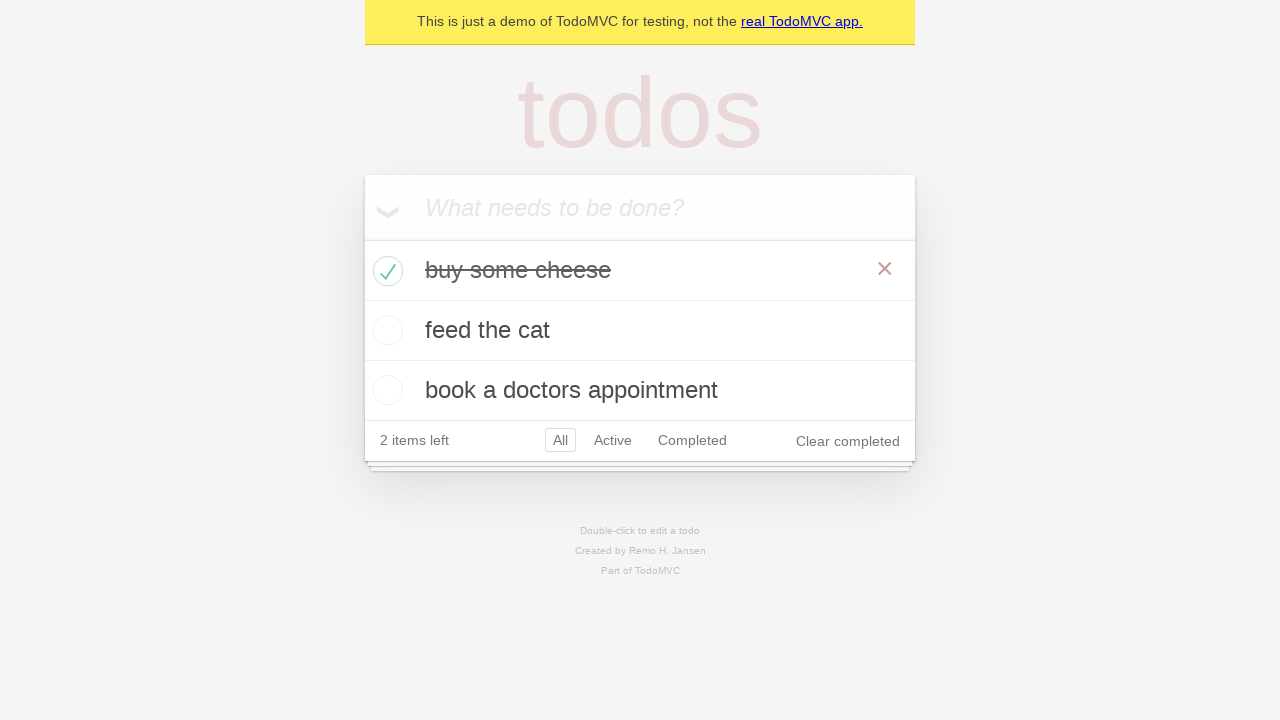

Clear completed button is visible with correct text
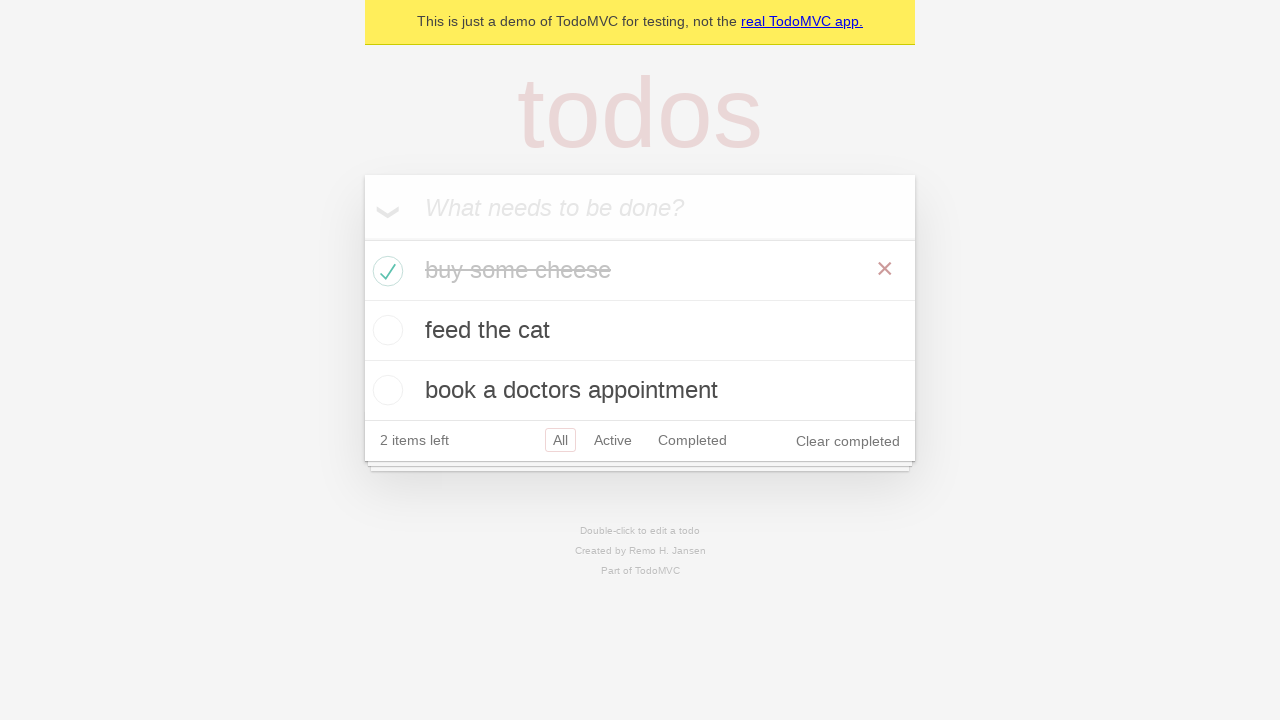

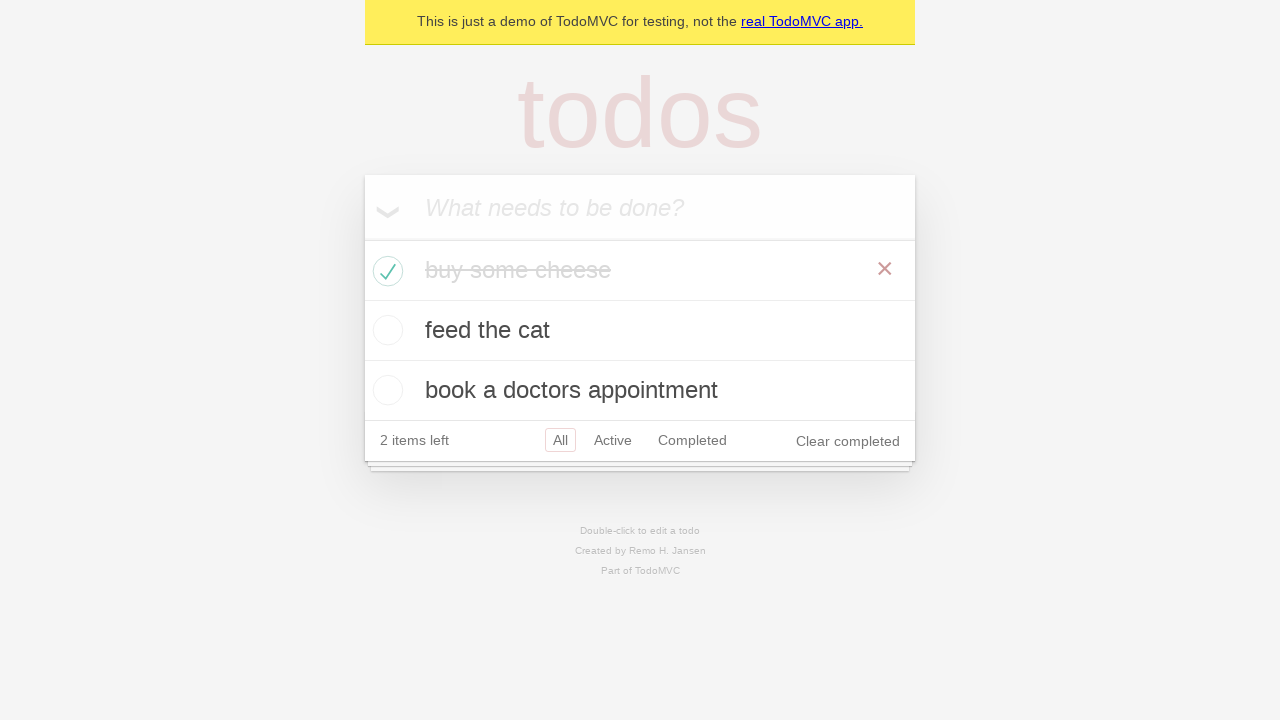